Tests clicking on a navigation link to navigate from the main bazos.cz page to the PC category section

Starting URL: https://bazos.cz/

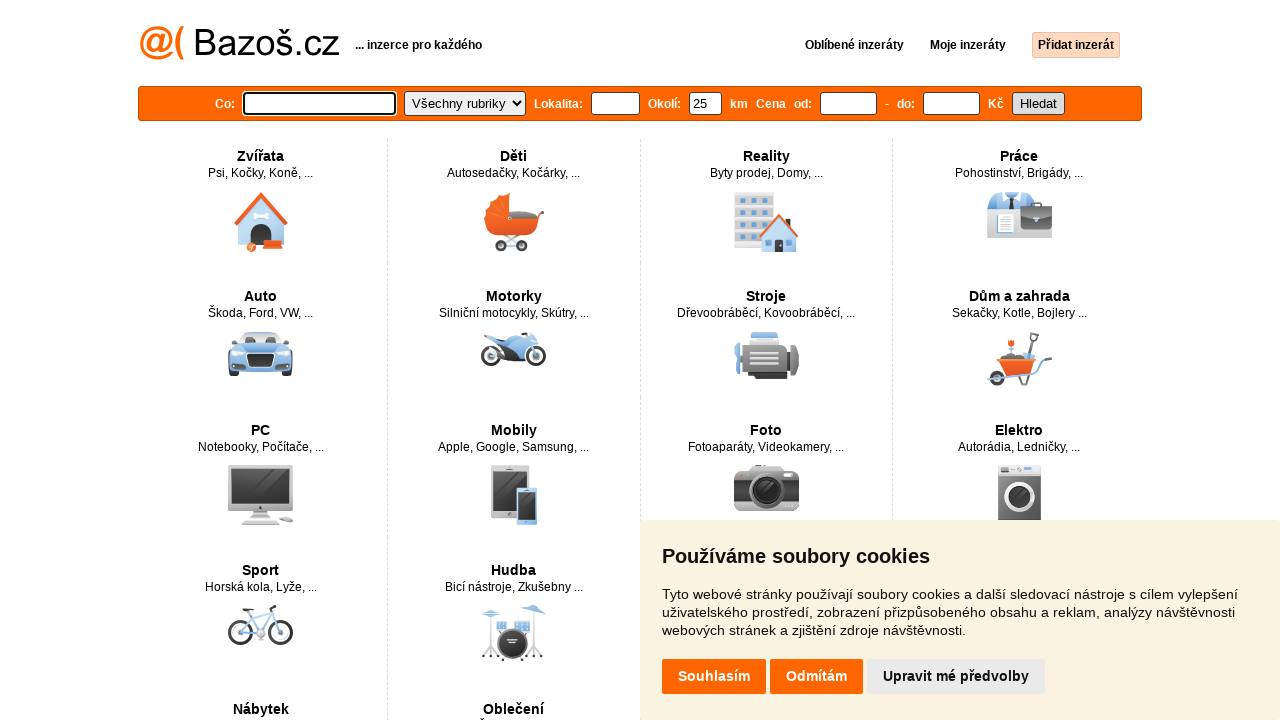

Clicked on PC category navigation link at (261, 430) on a[href='https://pc.bazos.cz/']
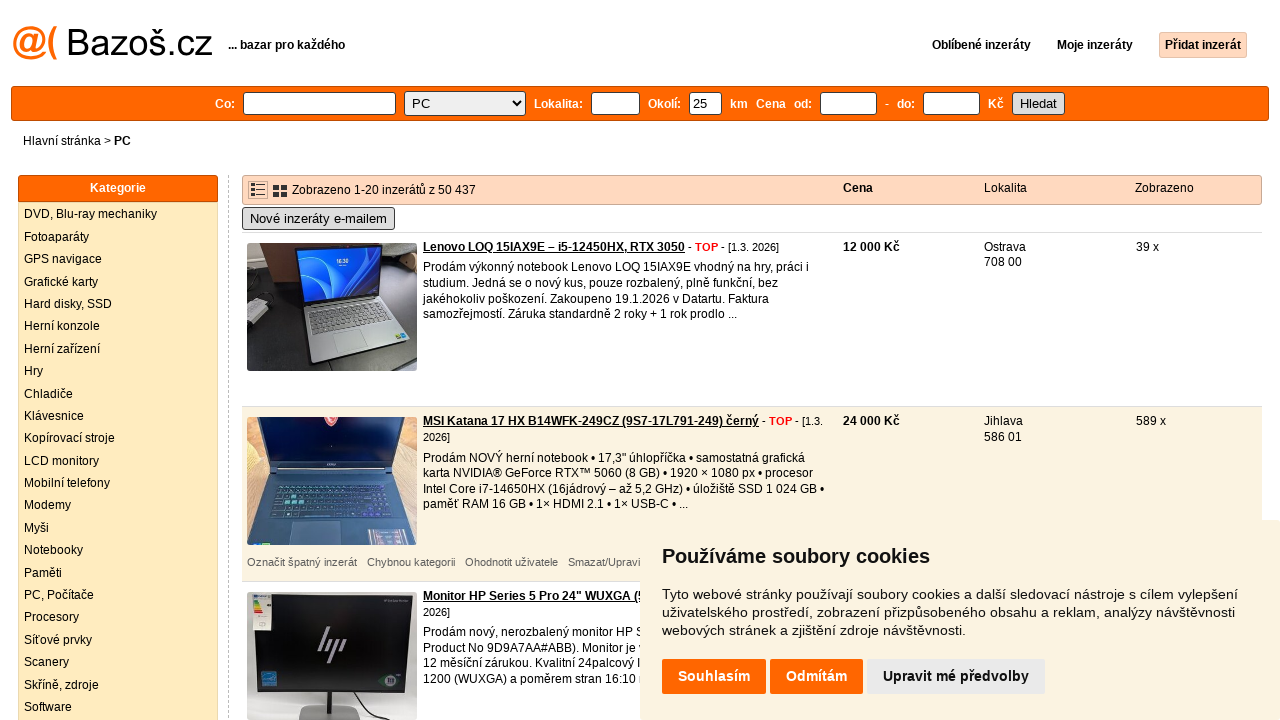

Navigation to PC category section completed
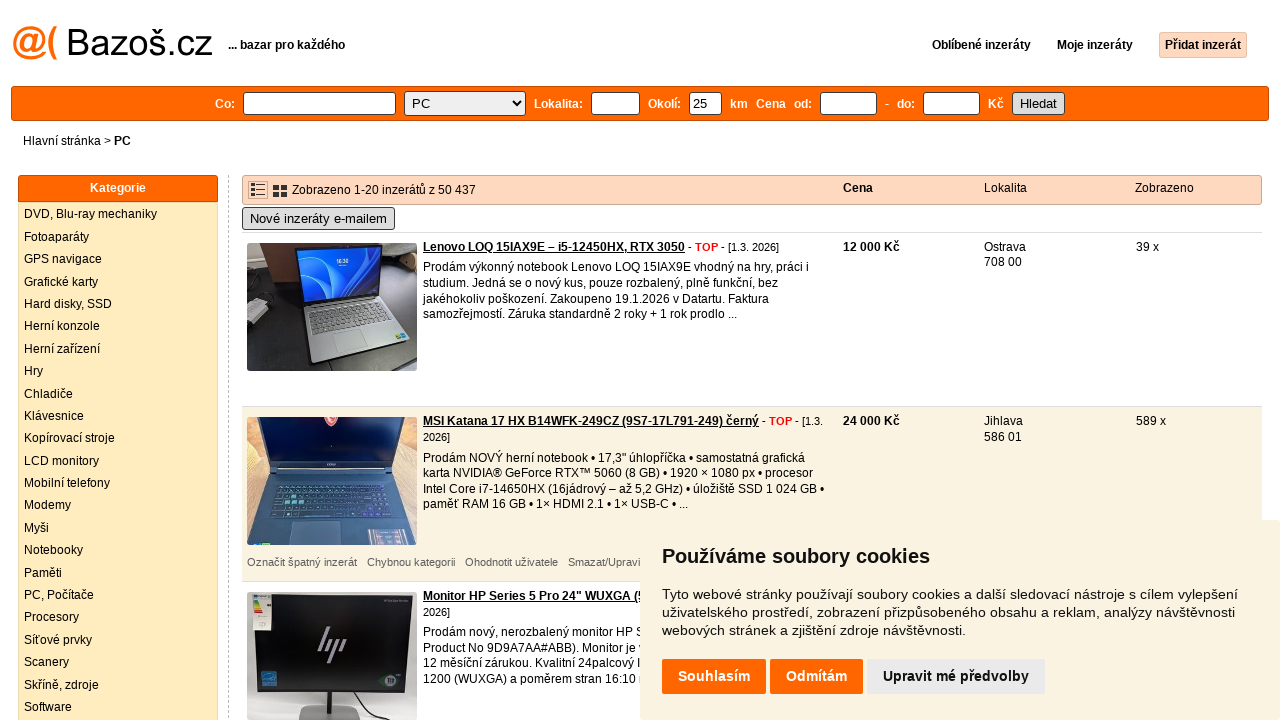

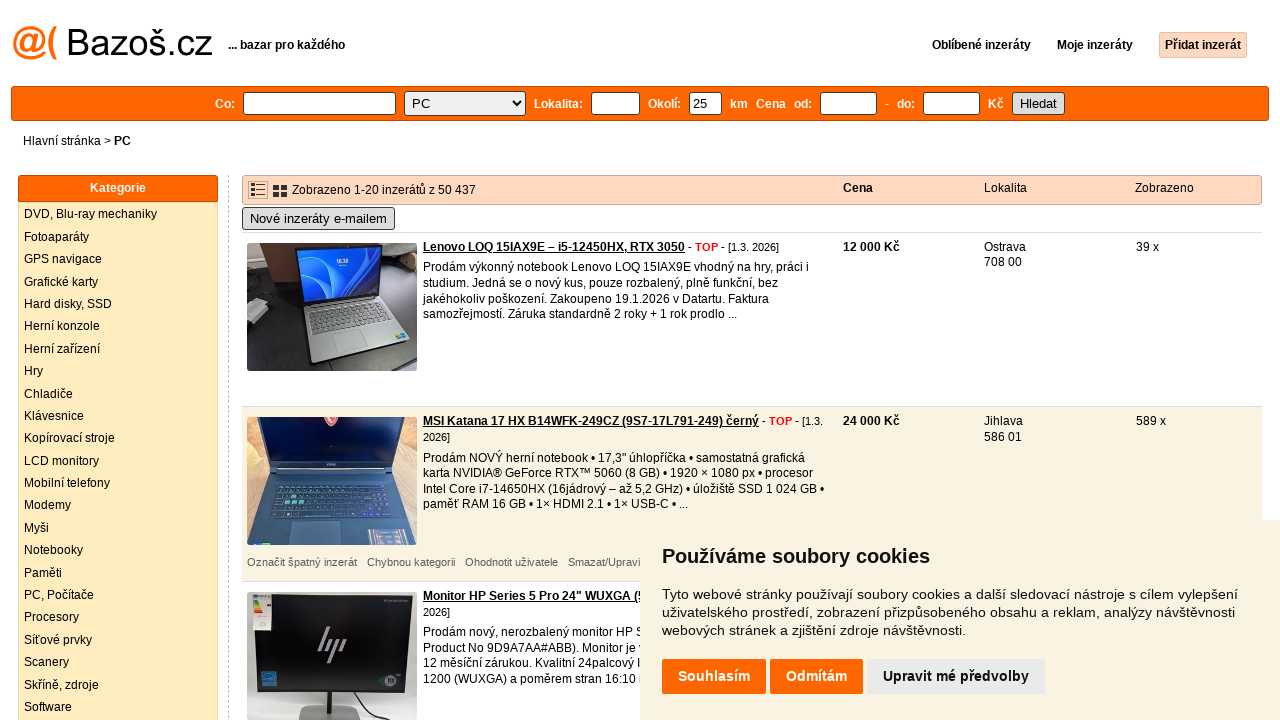